Tests product page navigation by clicking on Samsung Galaxy S6 link and verifying the product title is displayed correctly

Starting URL: https://demoblaze.com/

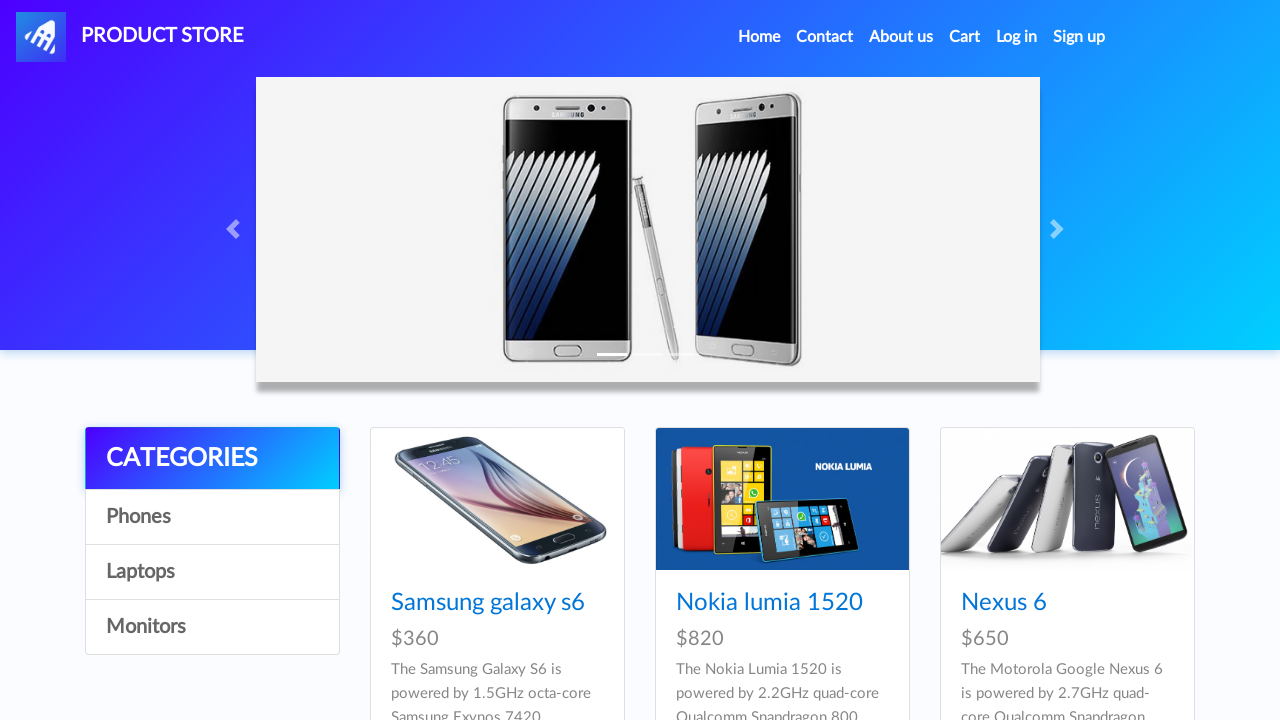

Clicked on Samsung Galaxy S6 product link at (488, 603) on text=Samsung galaxy s6
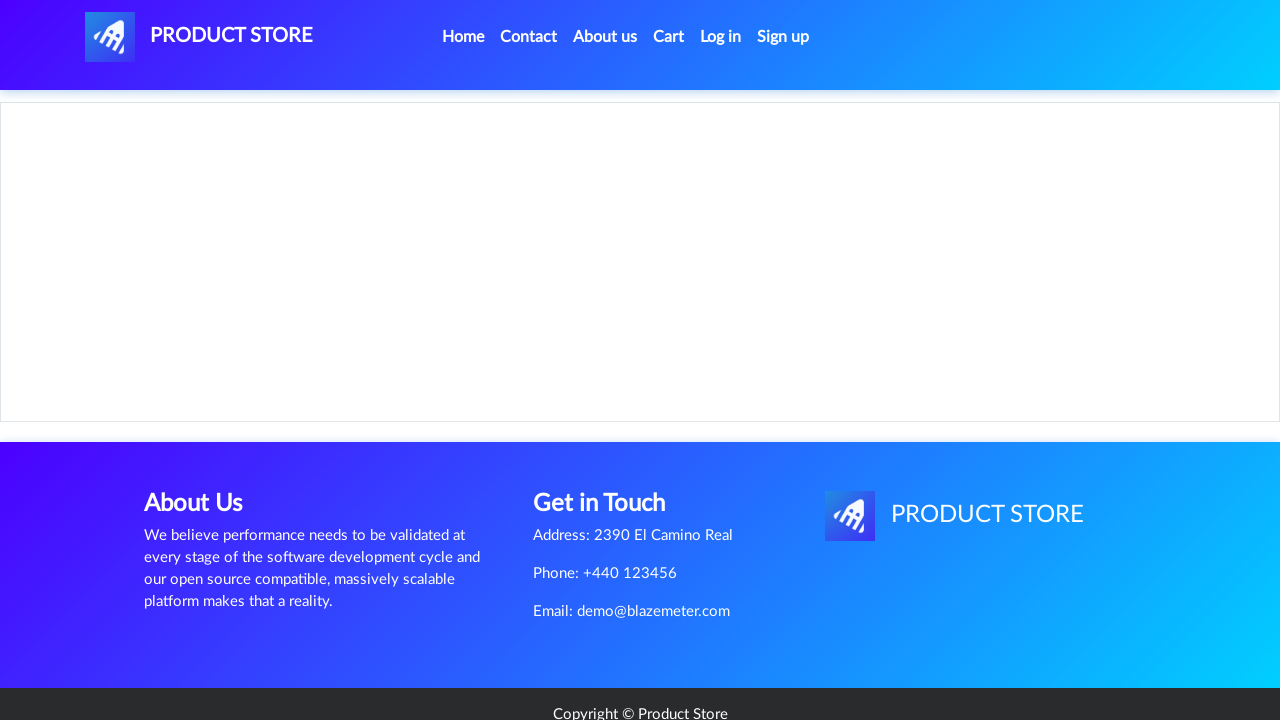

Product page loaded - h2 selector appeared
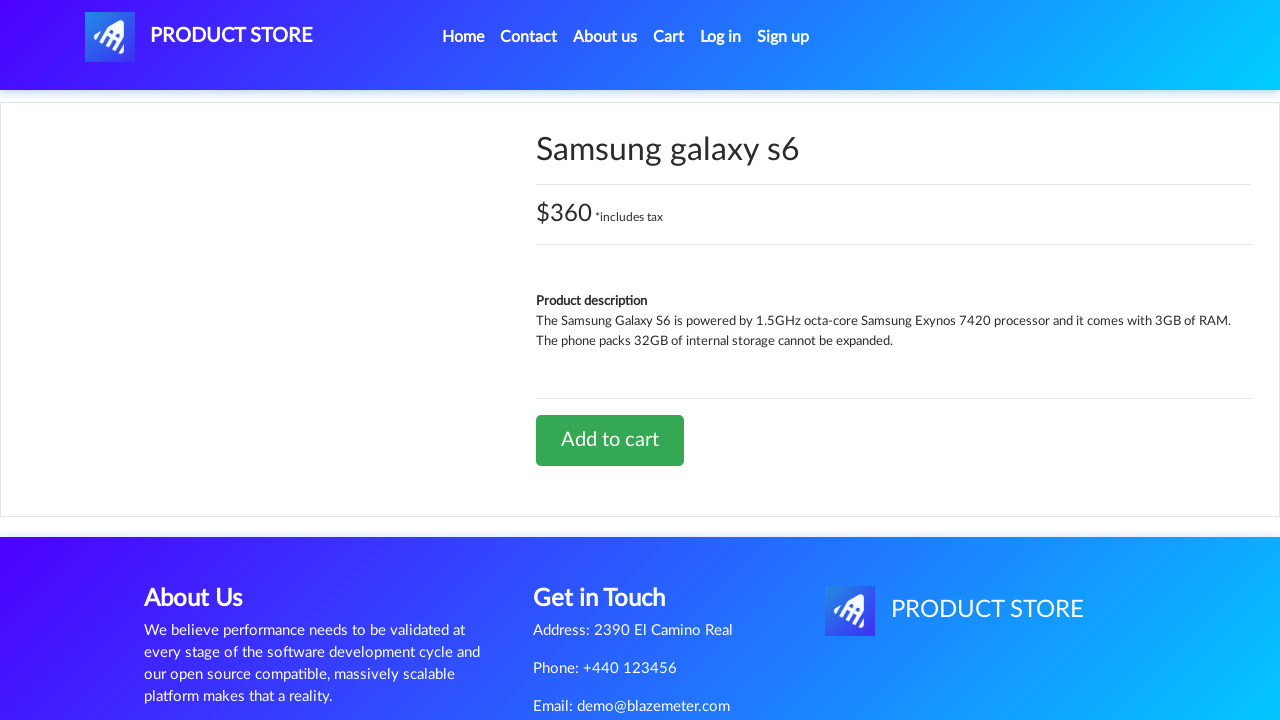

Verified product title is 'Samsung galaxy s6'
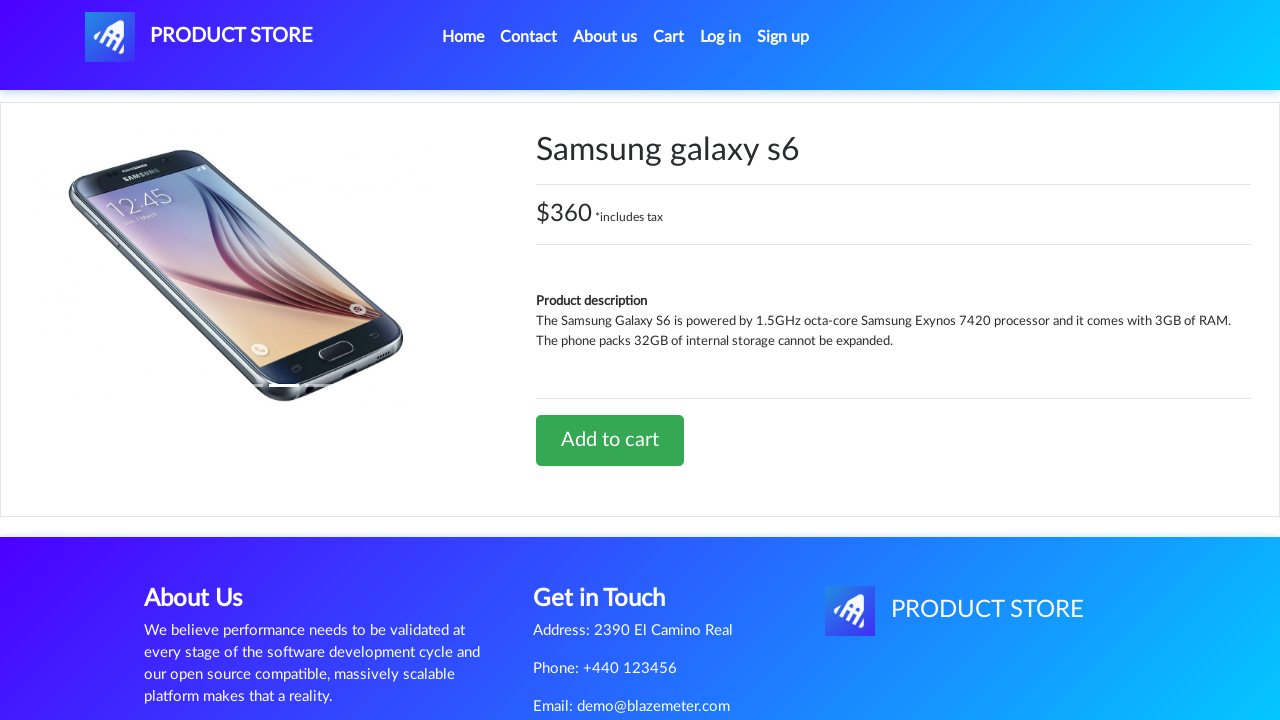

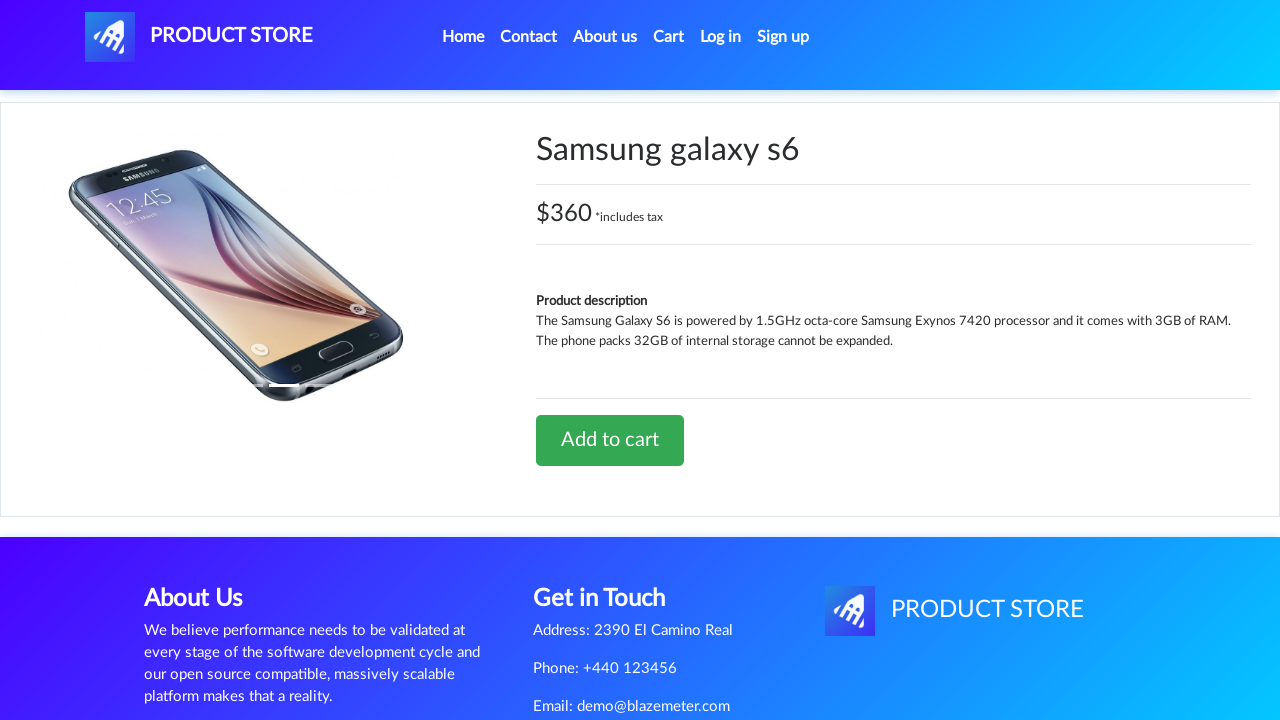